Tests WeChat Work enterprise registration form by filling in company name, manager name, and phone number fields

Starting URL: https://work.weixin.qq.com/wework_admin/register_wx?from=myhome

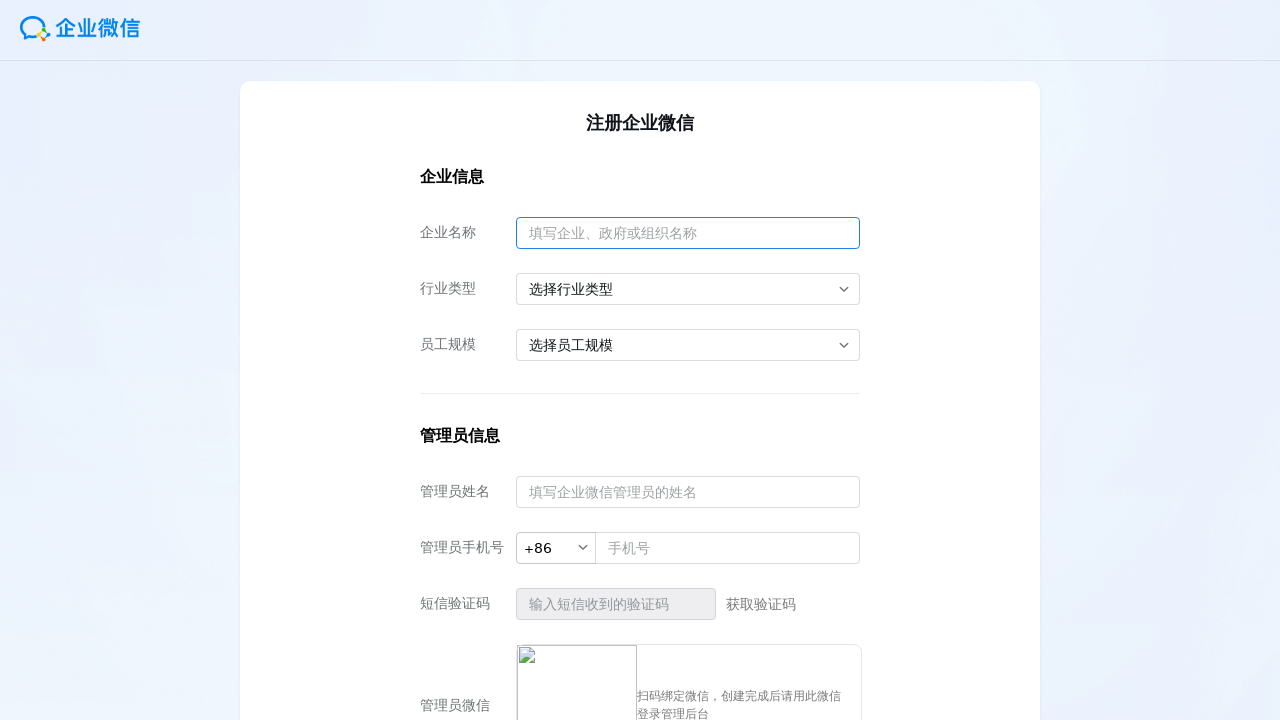

Filled company name field with '我的企业微信' on #corp_name
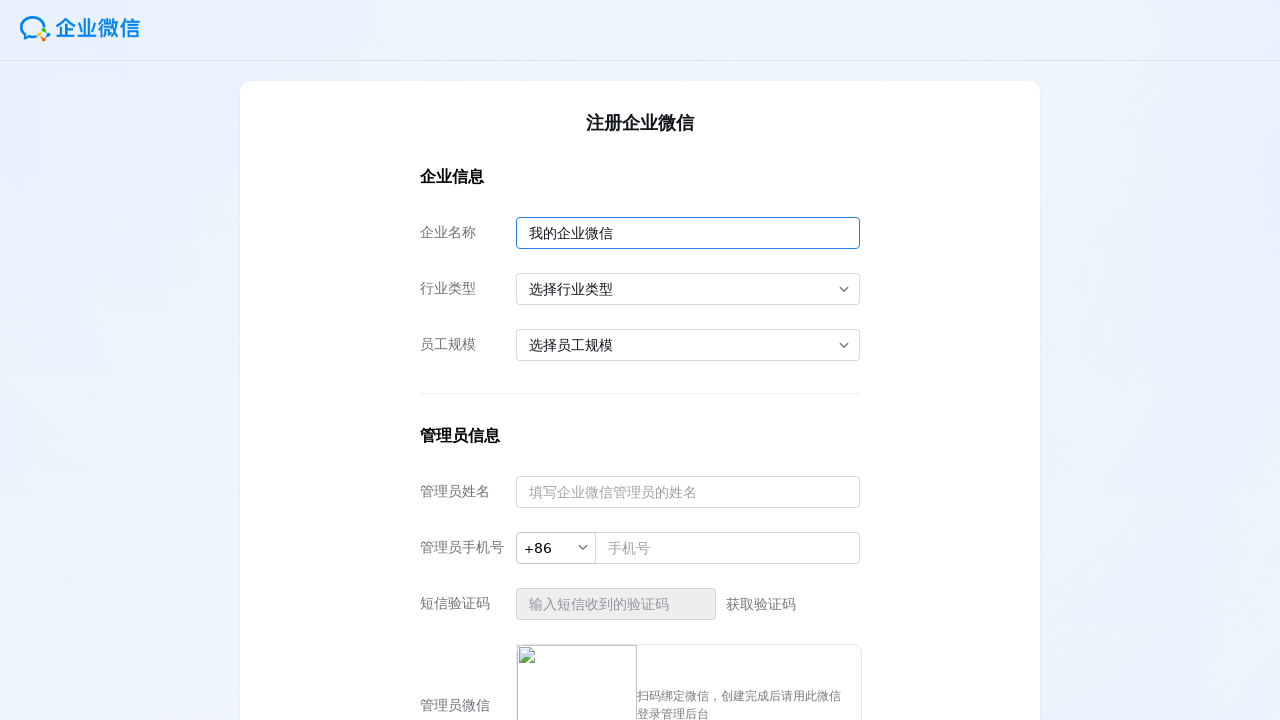

Filled manager name field with '小企鹅' on #manager_name
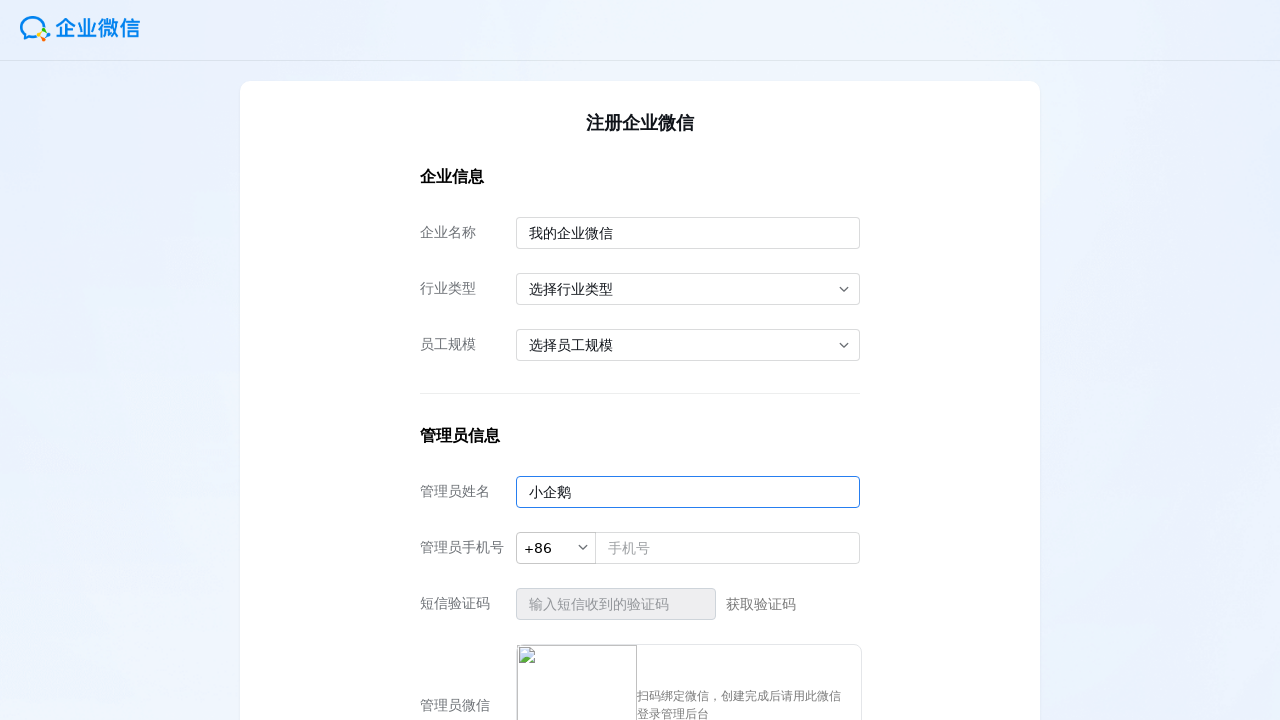

Filled registration phone number field with '18800009999' on input[name='registerTel']
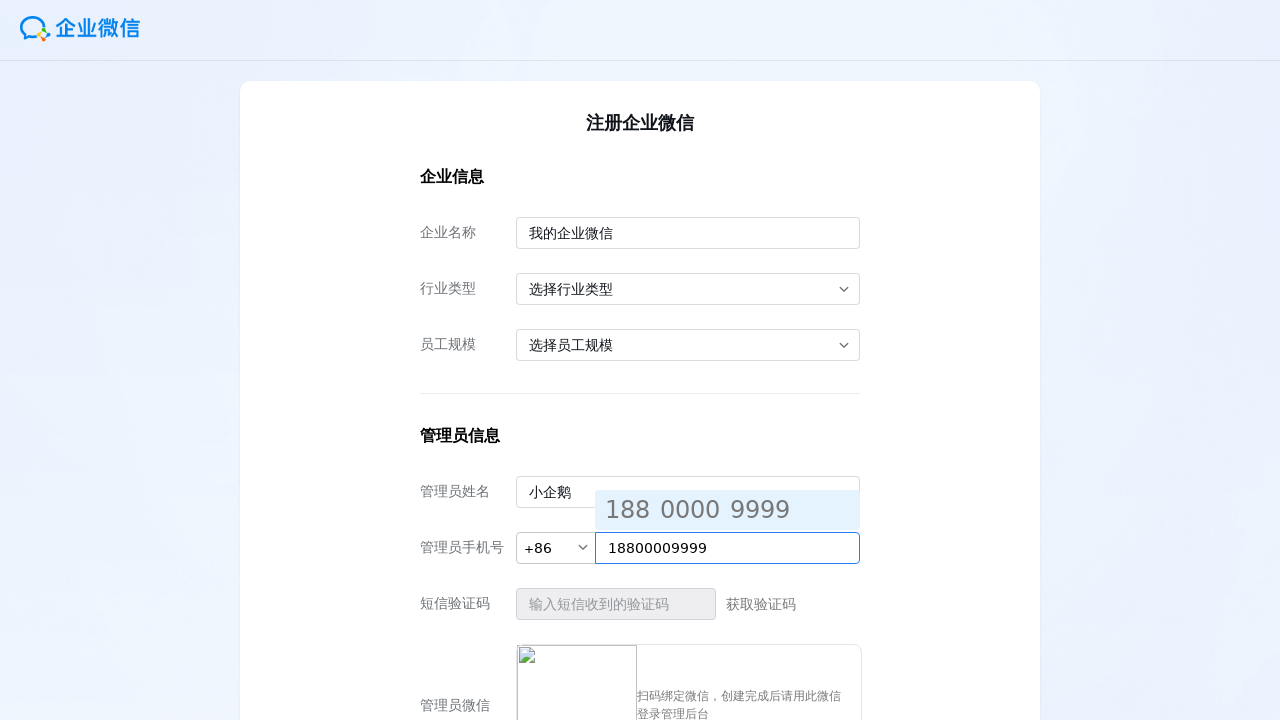

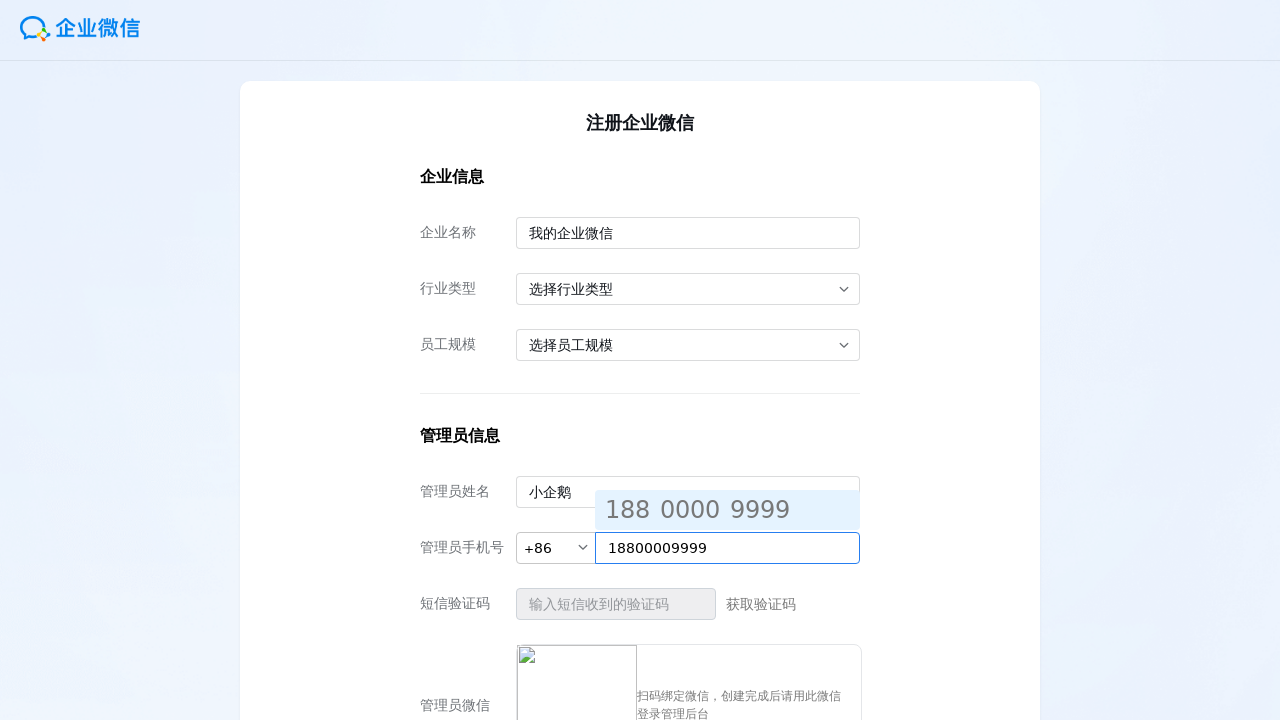